Navigates to JavaScript Alerts page, clicks JS Prompt button, and verifies the prompt dialog text equals "I am a JS prompt"

Starting URL: https://the-internet.herokuapp.com/

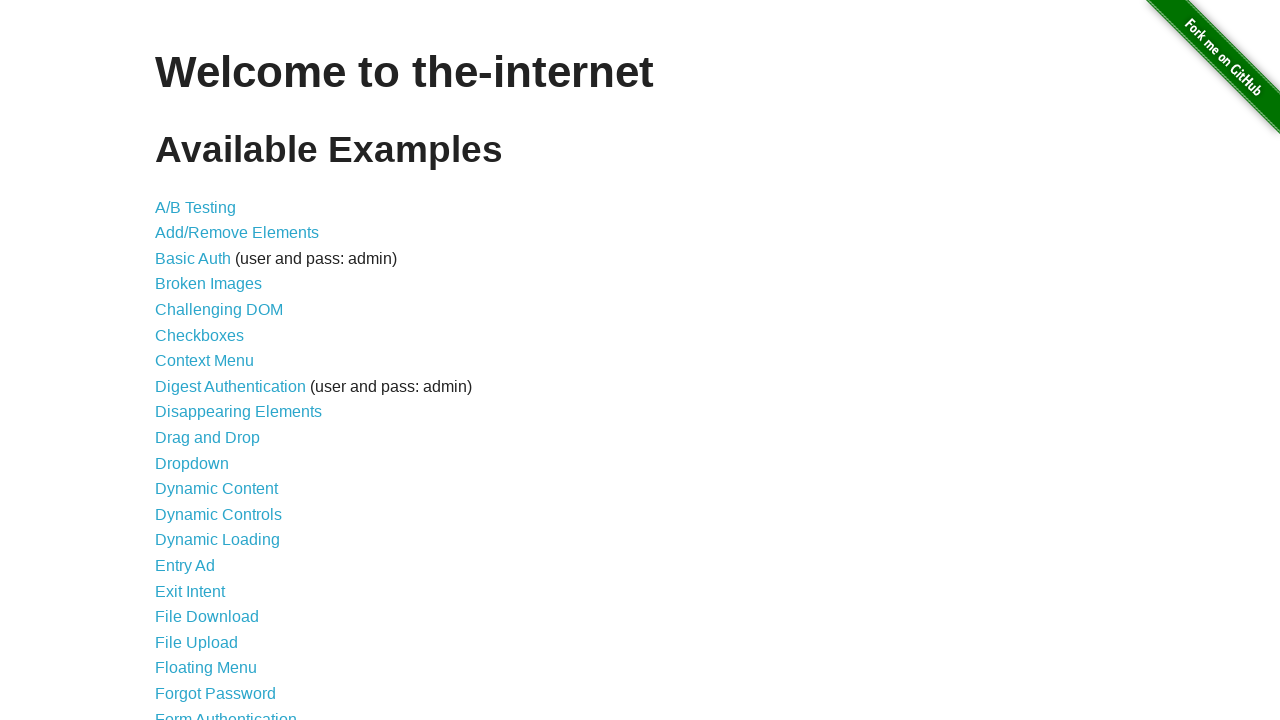

Clicked on JavaScript Alerts link at (214, 361) on a[href='/javascript_alerts']
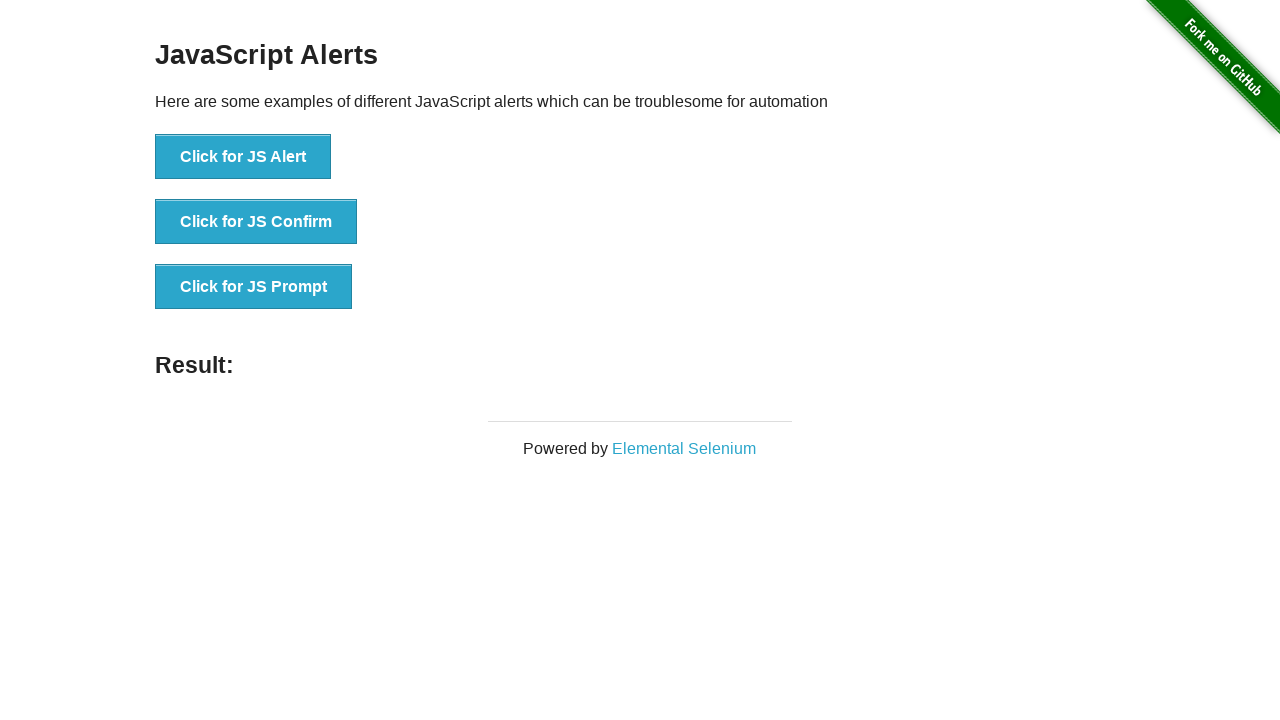

Set up dialog handler to accept prompts
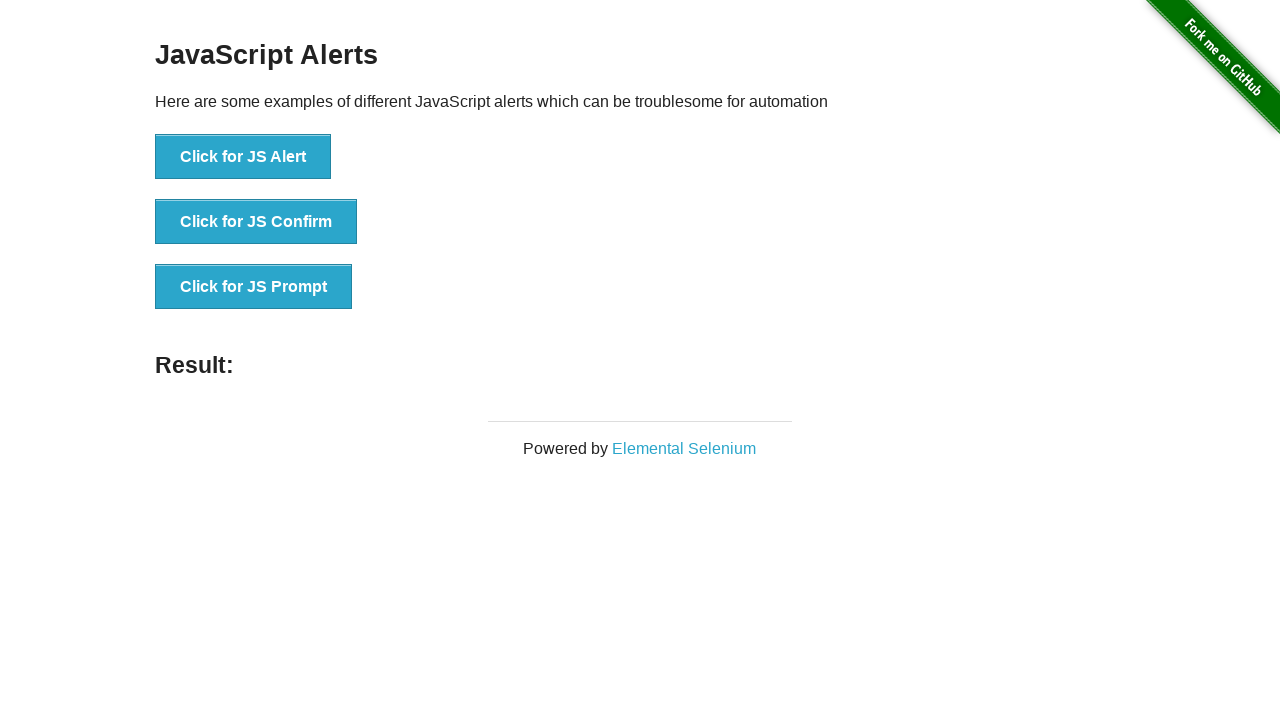

Clicked JS Prompt button at (254, 287) on button[onclick='jsPrompt()']
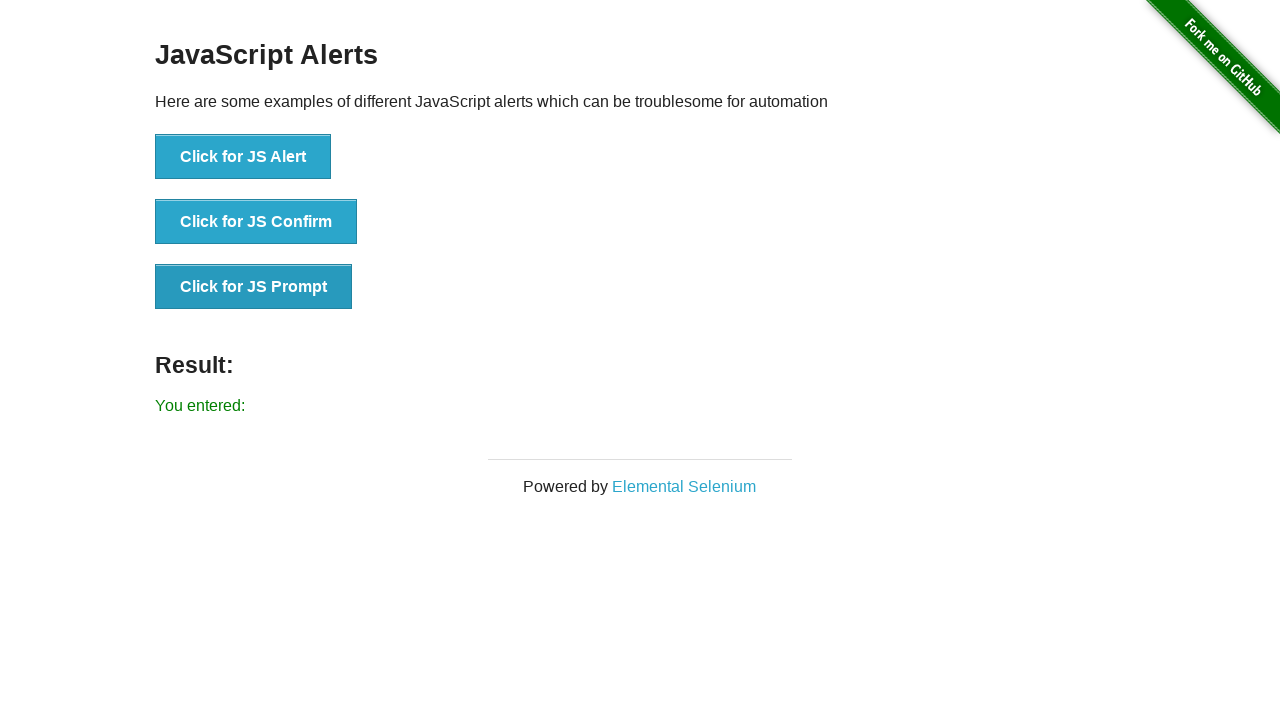

Result element loaded after prompt dialog
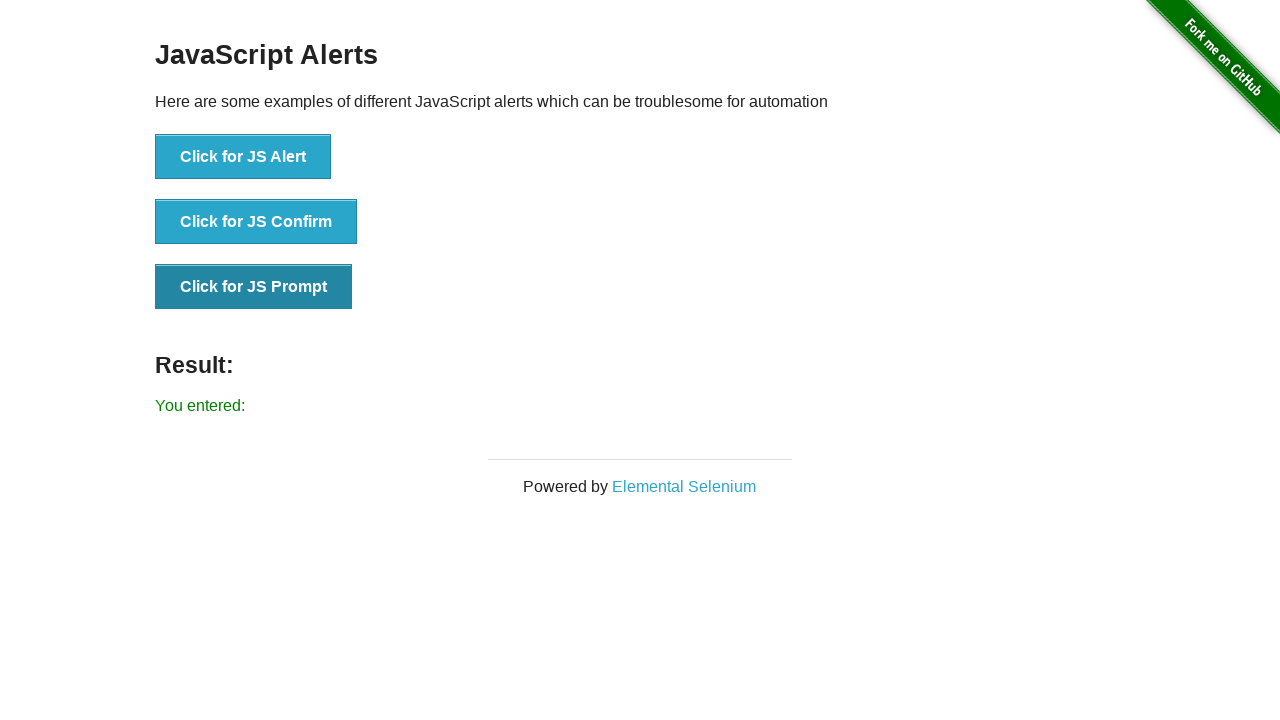

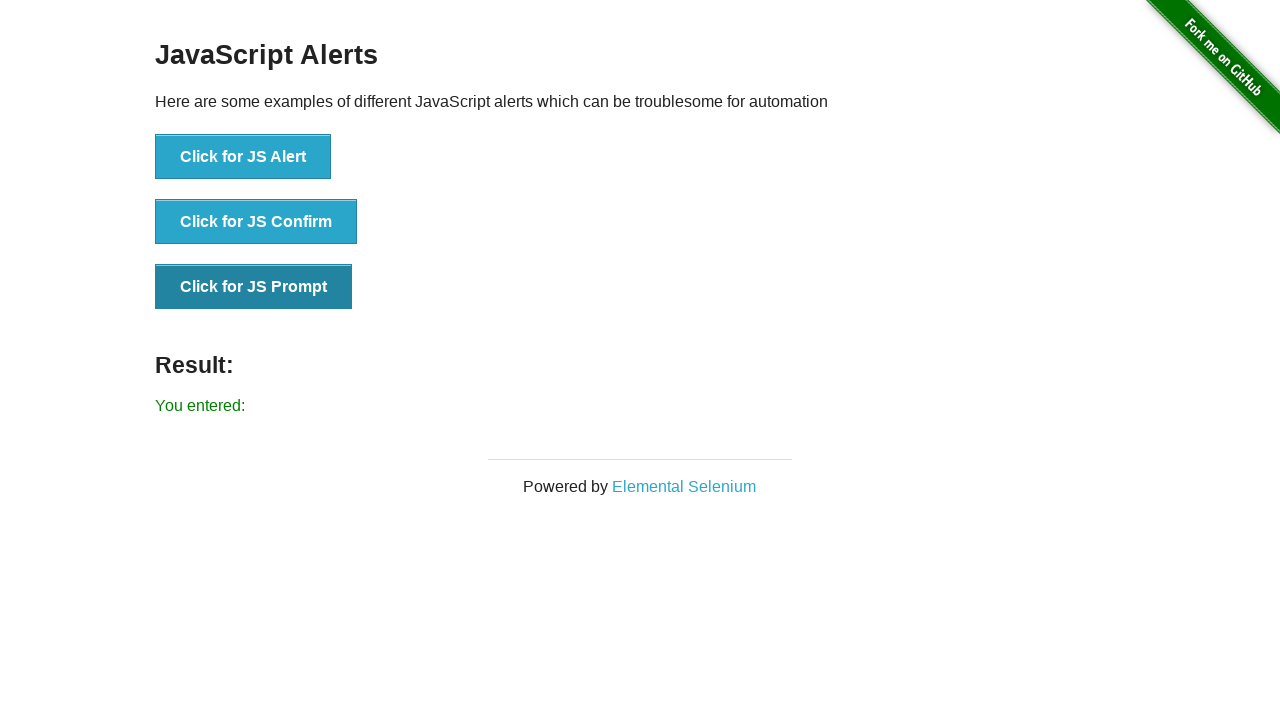